Tests finding elements using CSS selectors on the locators example page

Starting URL: https://kristinek.github.io/site/examples/locators

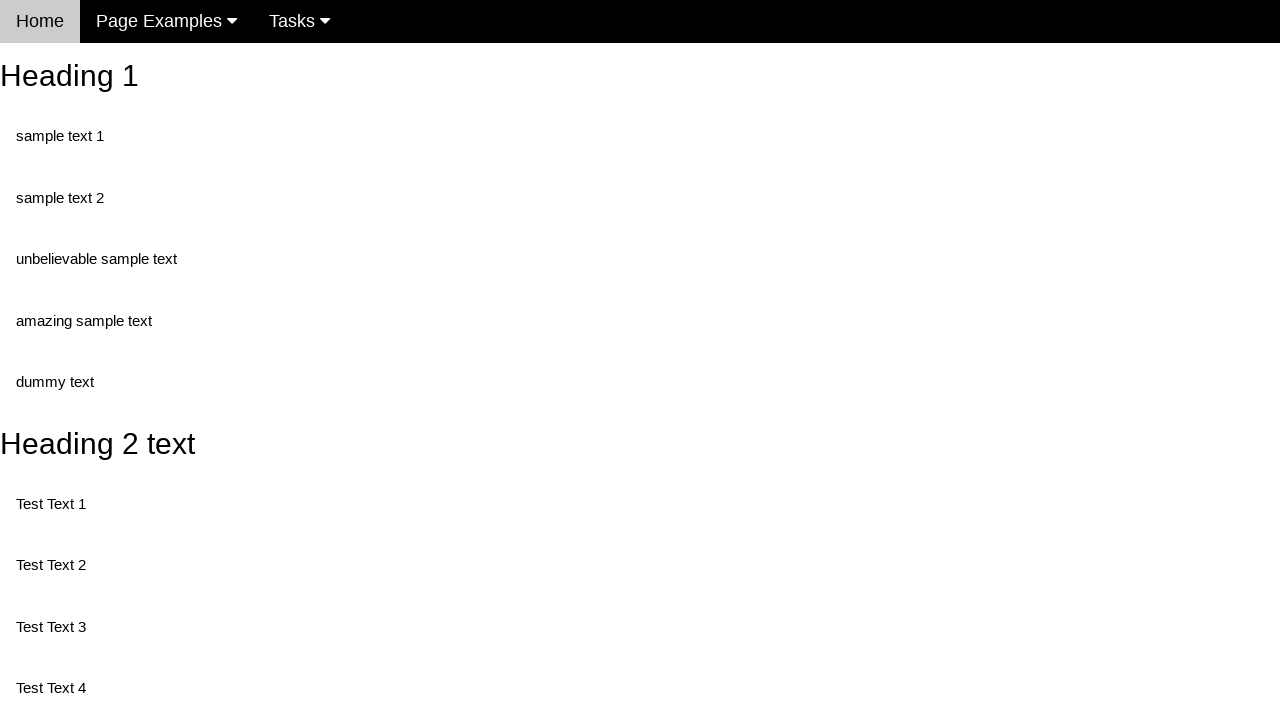

Navigated to locators example page
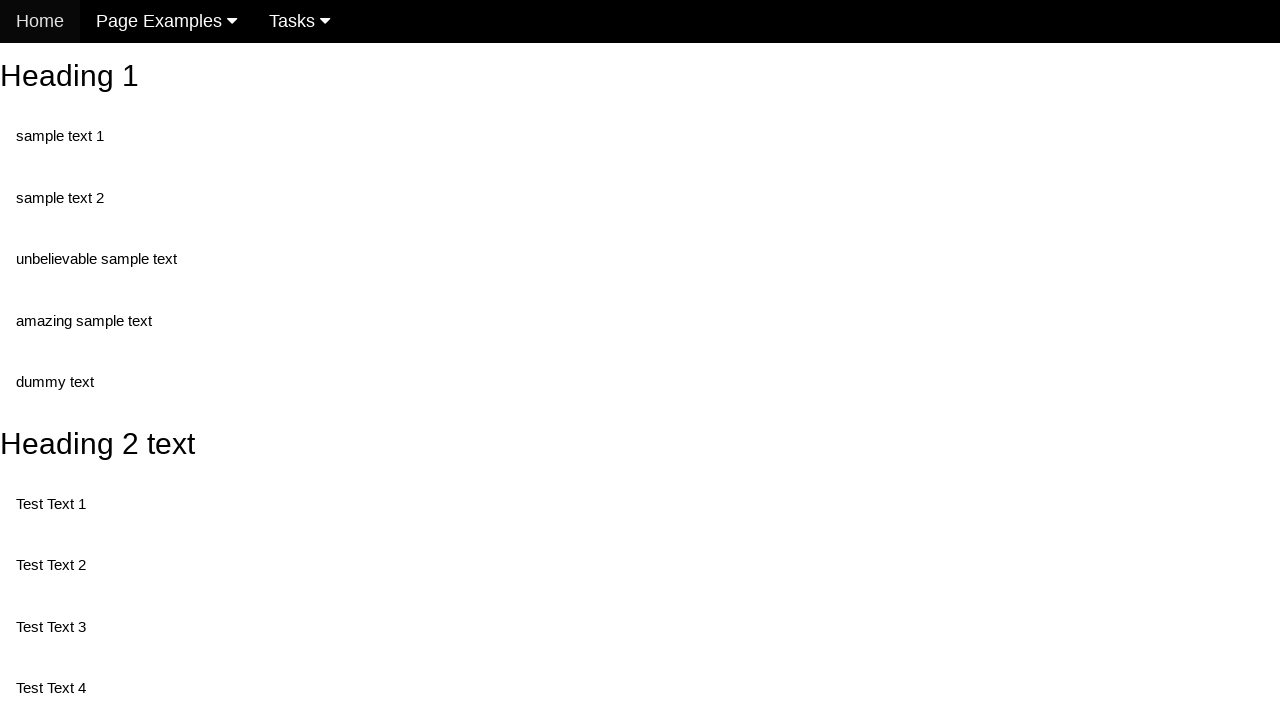

Found element using CSS selector with child combinator (div#nonStandartText > .amazing)
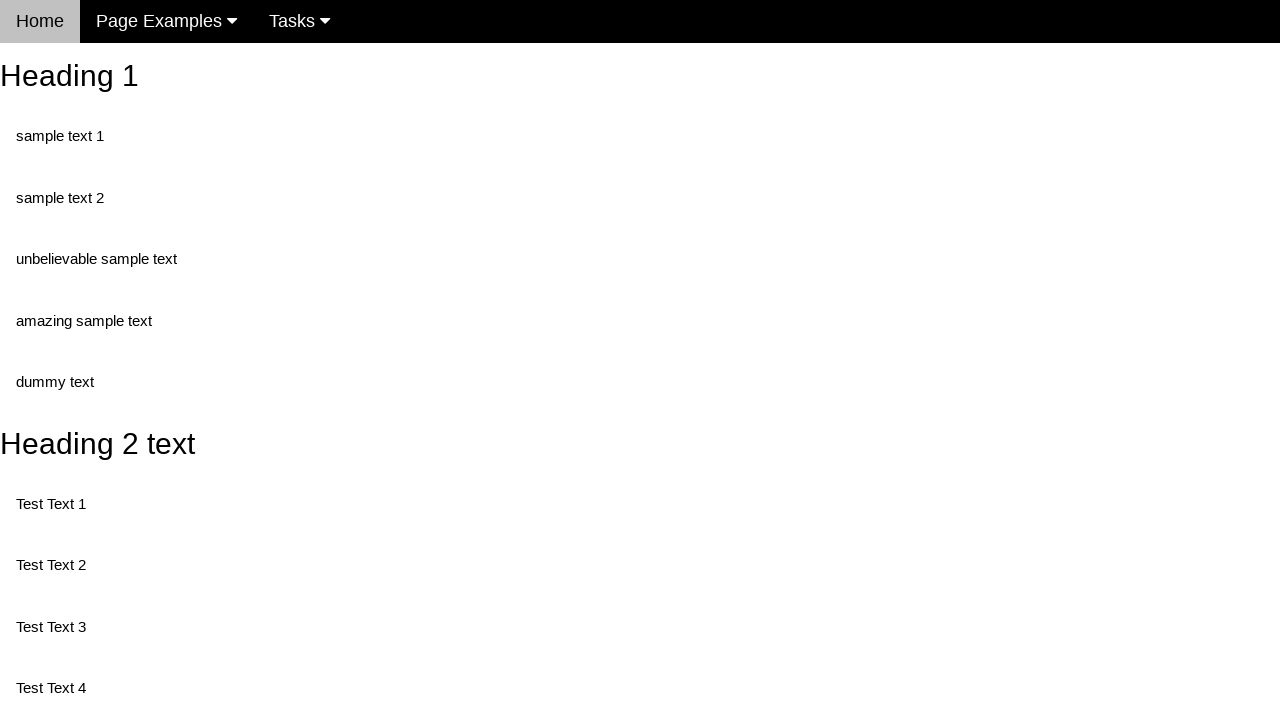

Found element using combined class and ID CSS selector (.text#dummy)
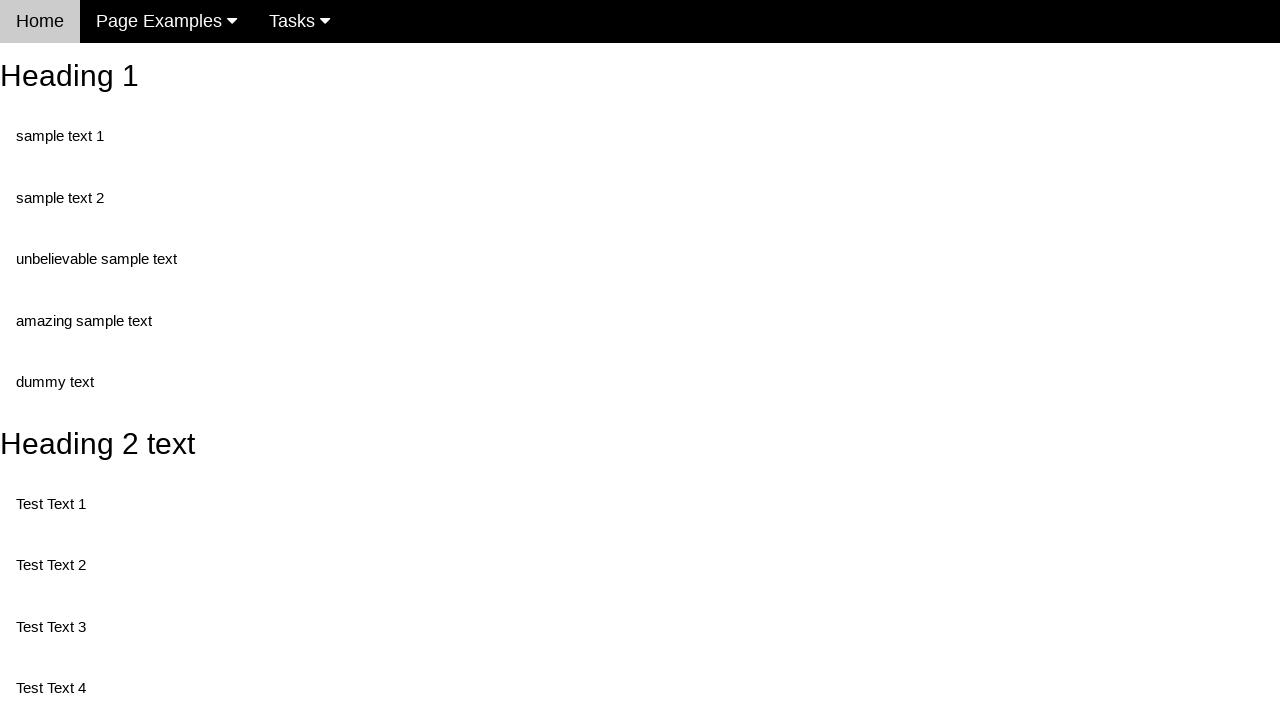

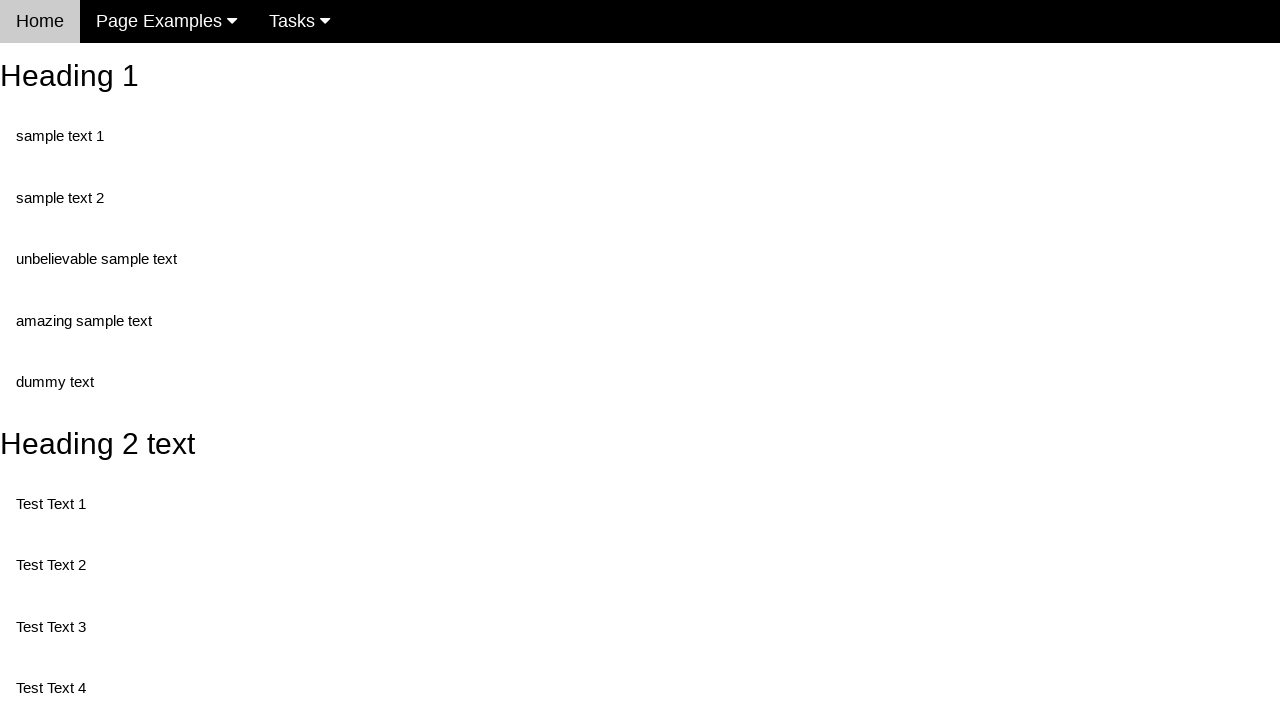